Tests multi-select dropdown functionality by clicking on basic elements section, selecting all even number options from a dropdown, and then deselecting all options

Starting URL: http://automationbykrishna.com/

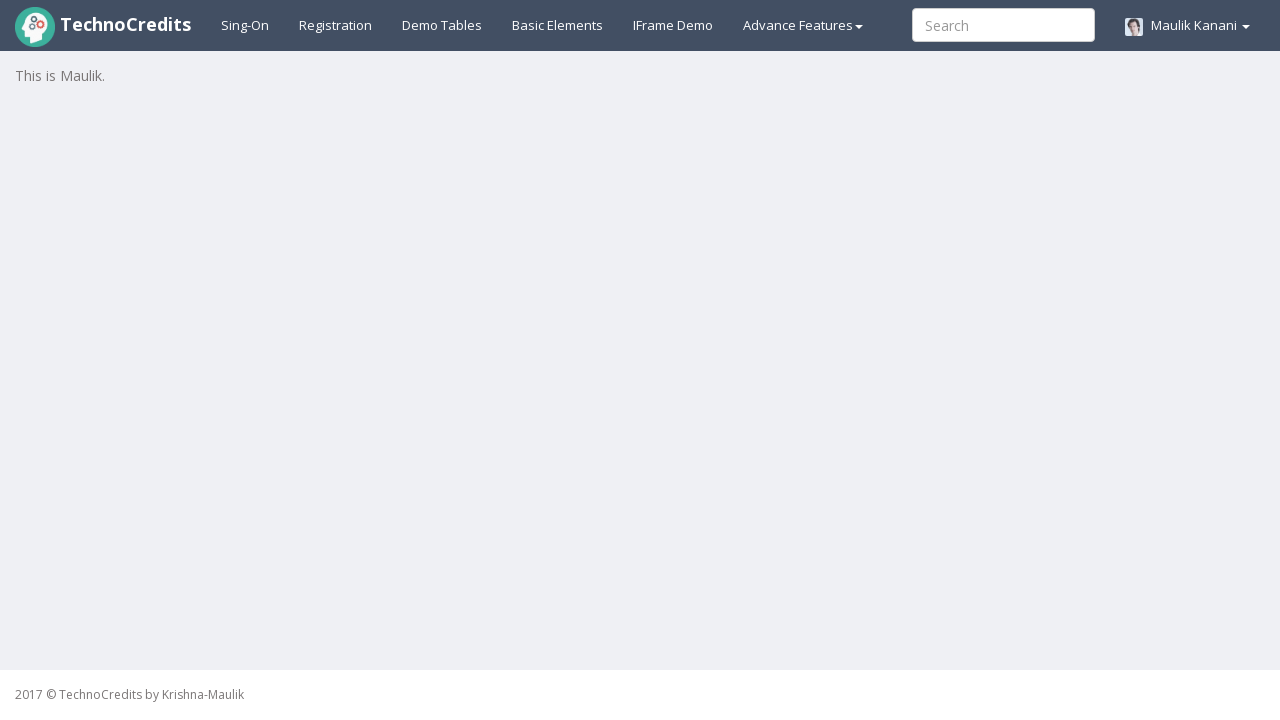

Clicked on basic elements section at (558, 25) on #basicelements
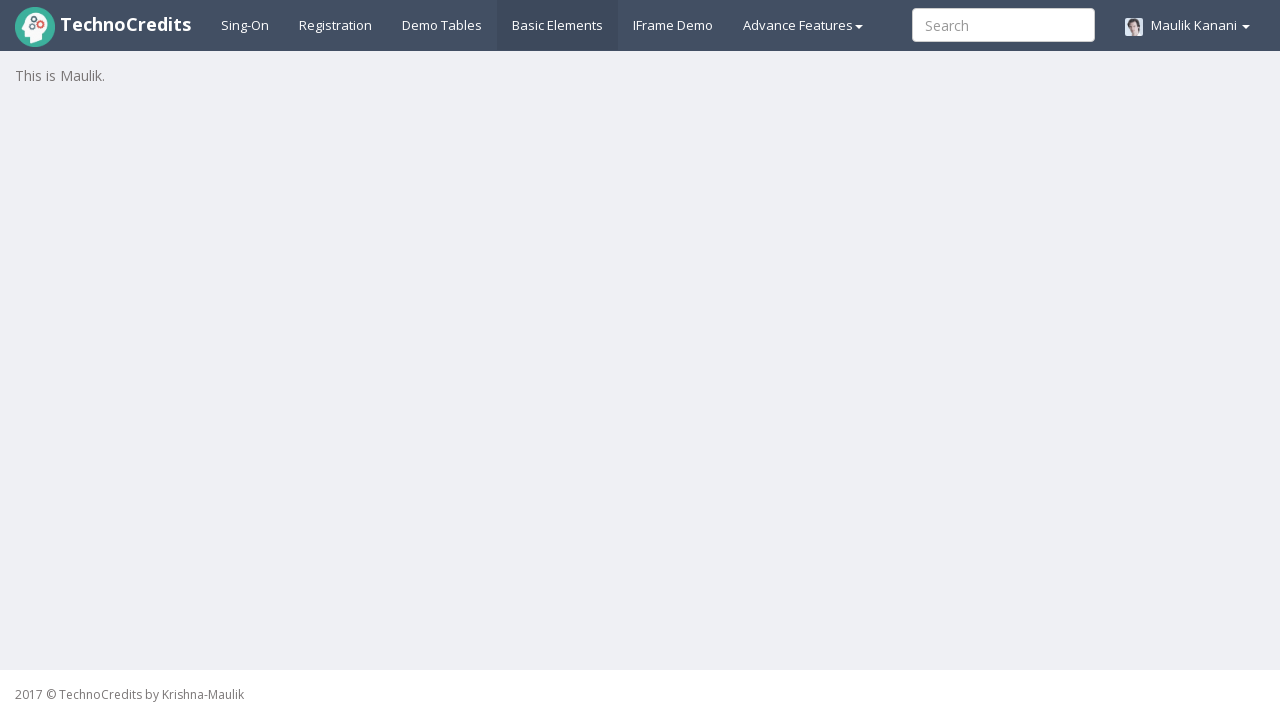

Waited 3 seconds for page to load
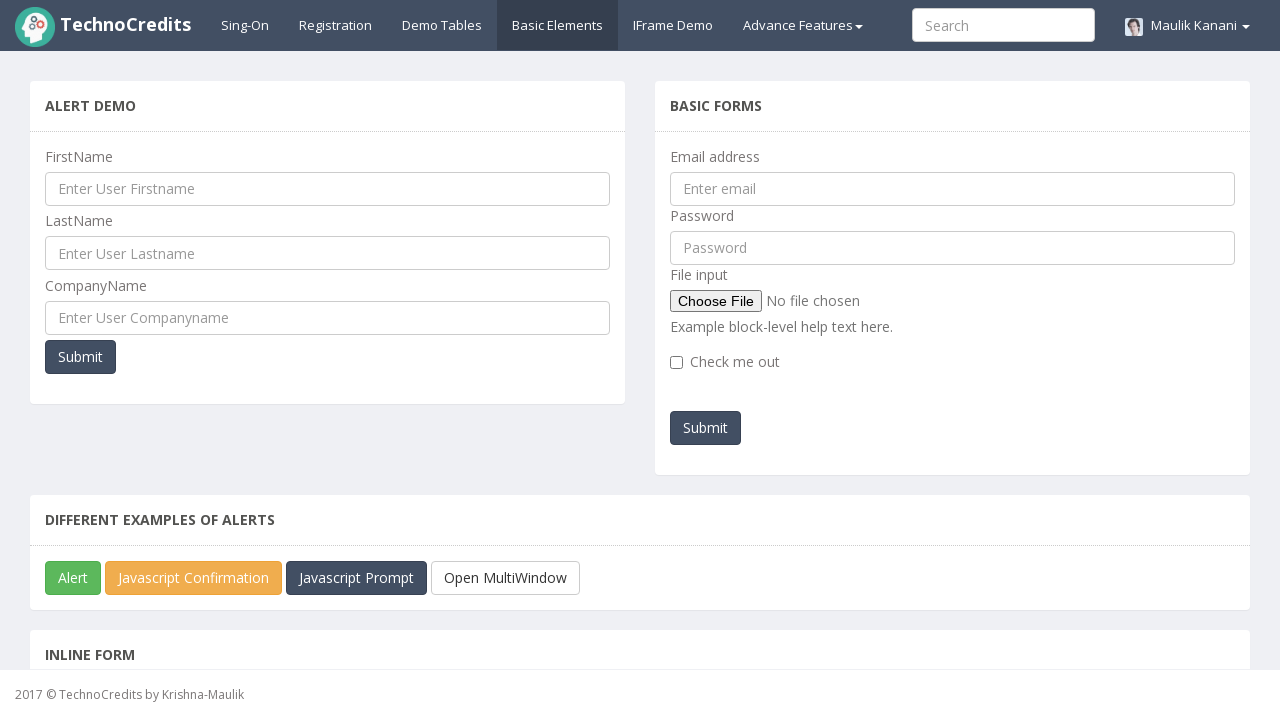

Scrolled multi-select dropdown into view
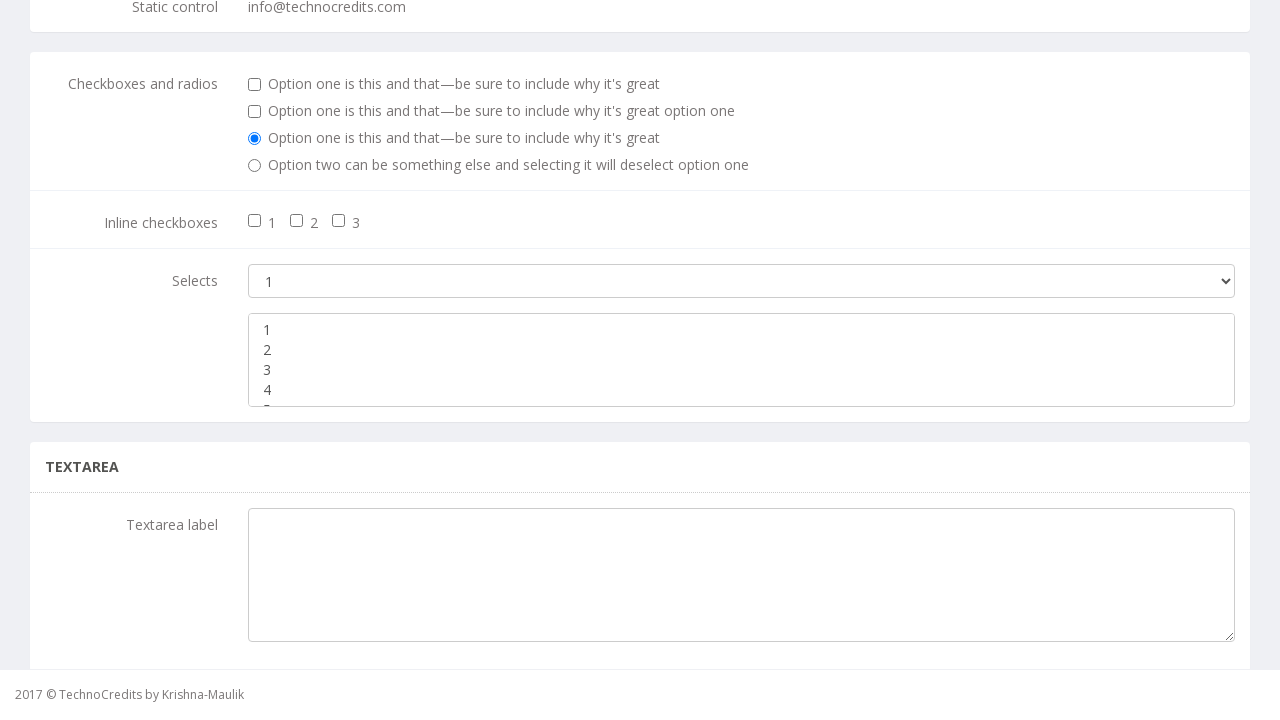

Located multi-select dropdown element
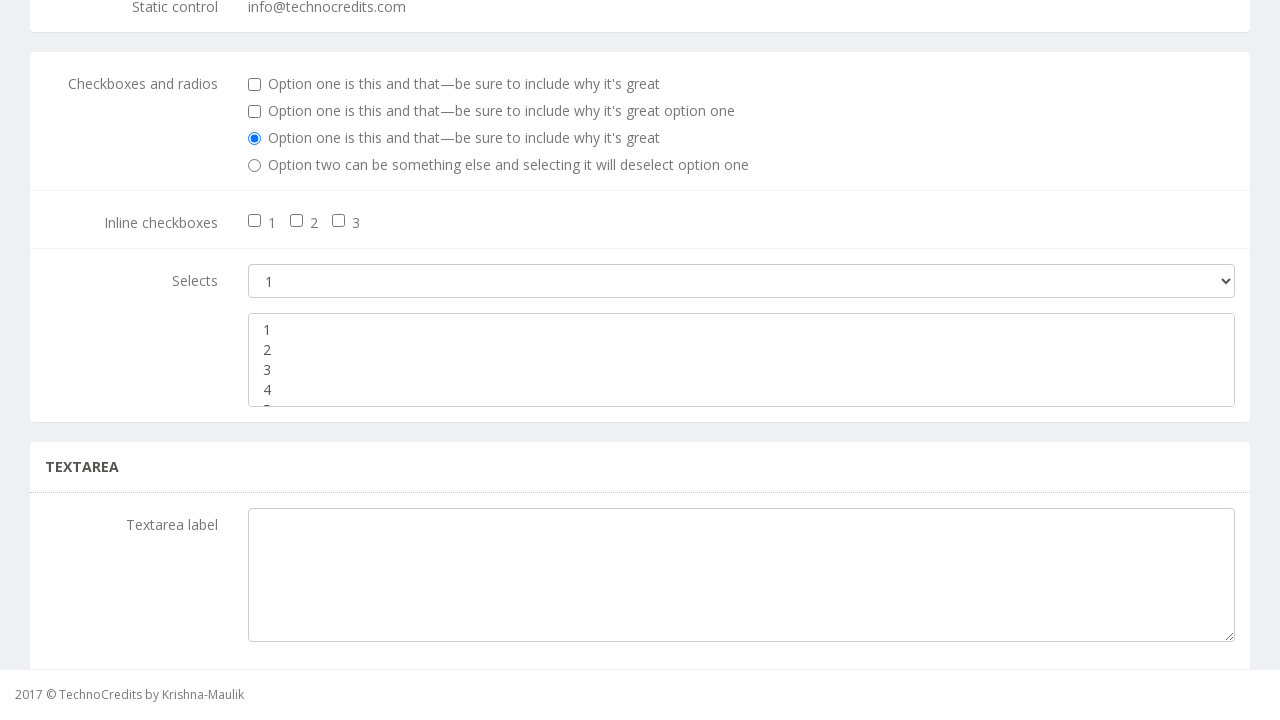

Retrieved all options from dropdown
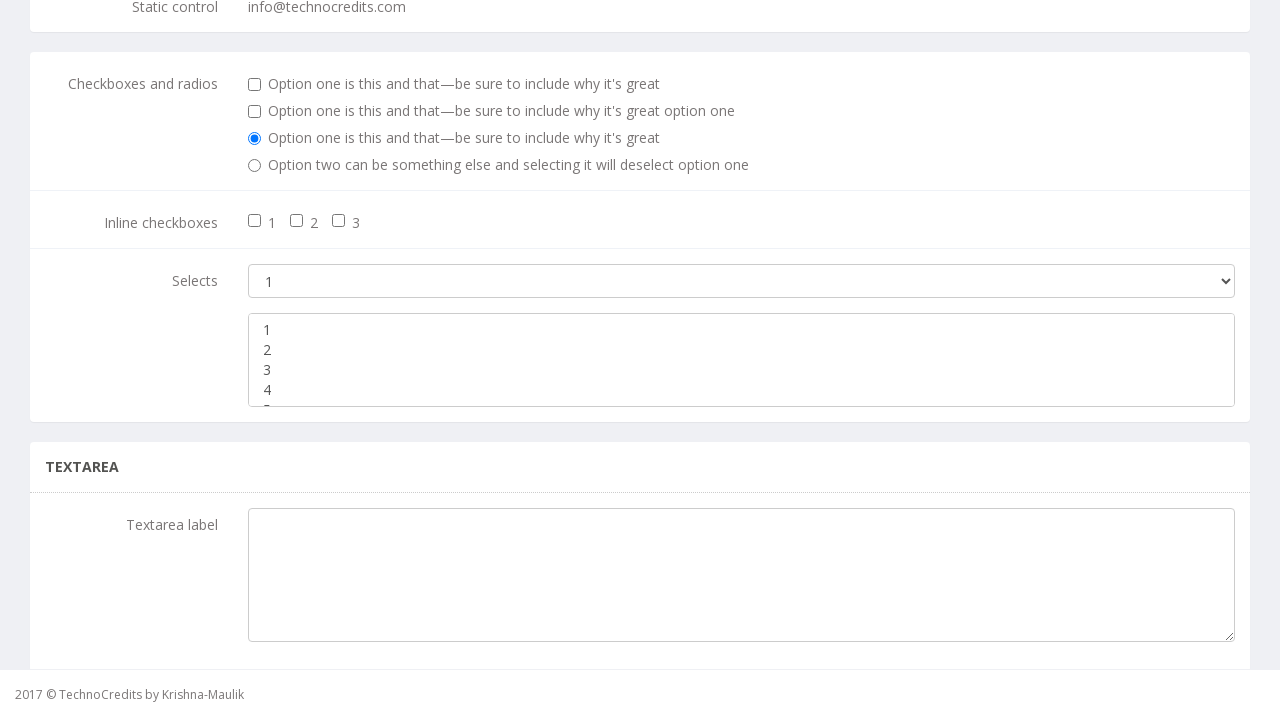

Selected even number option: 2 on xpath=//select[2]
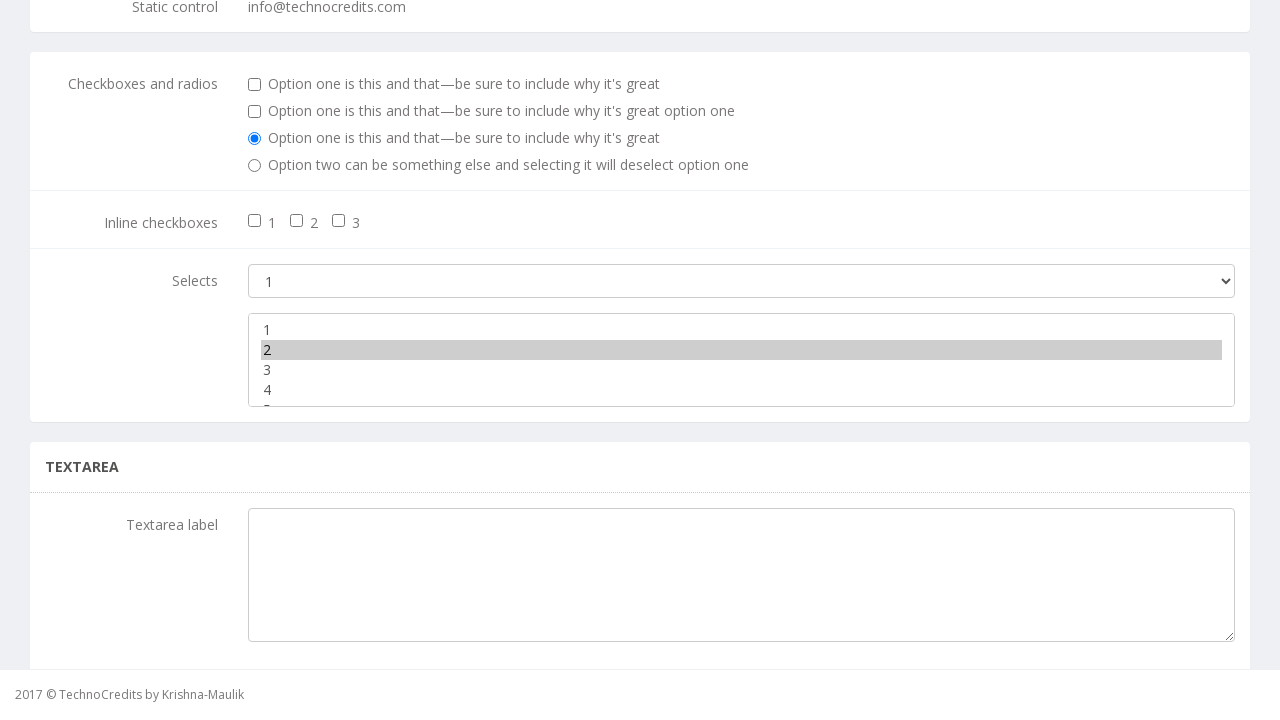

Selected even number option: 4 on xpath=//select[2]
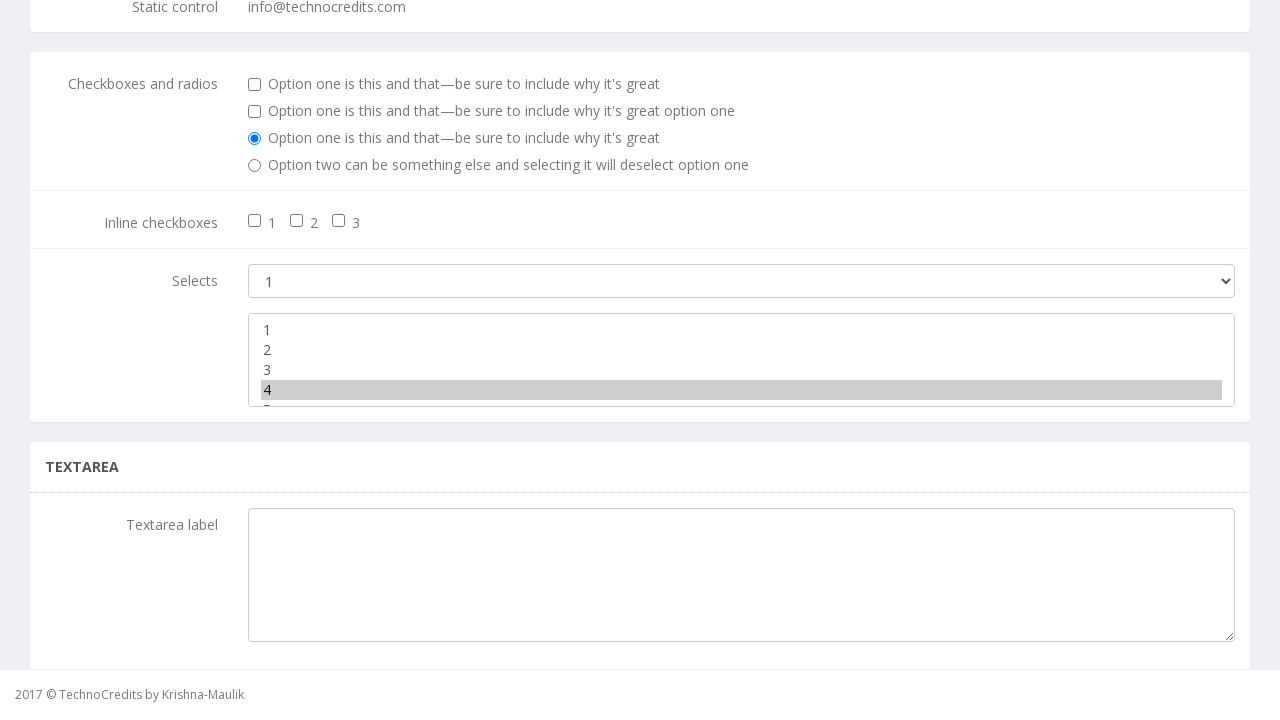

Waited 500ms for selections to be made
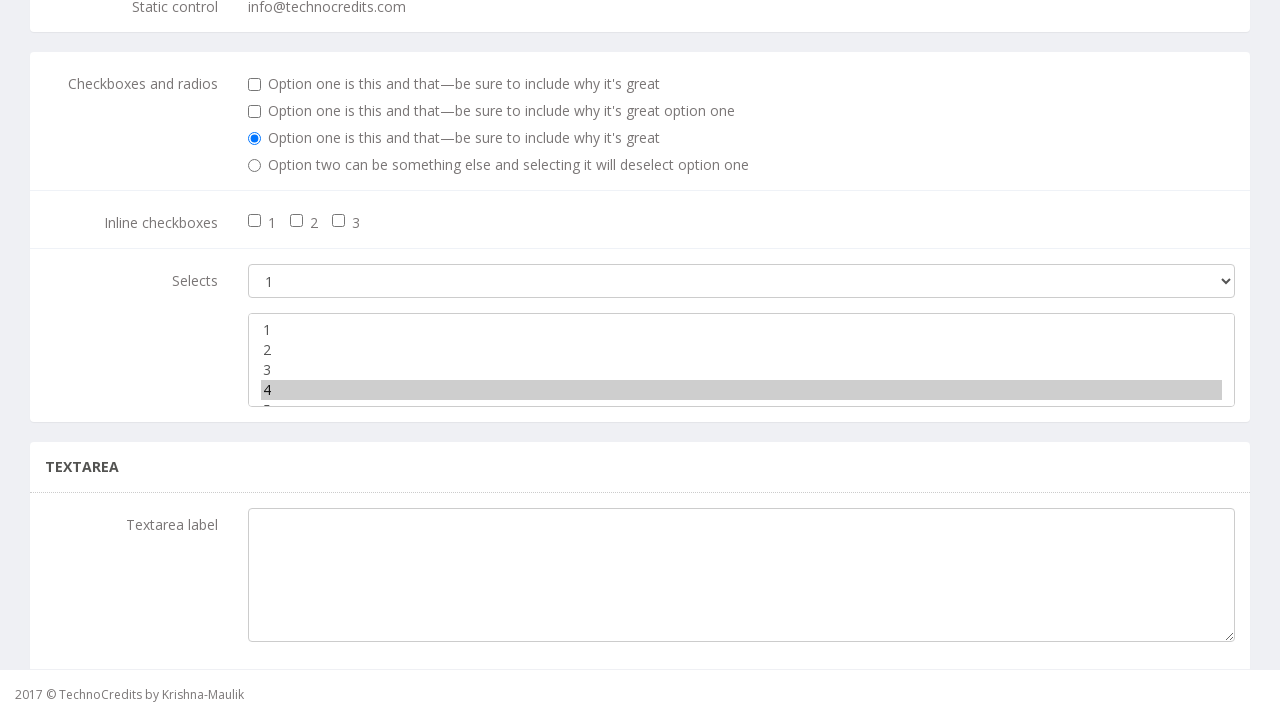

Deselected all options by resetting selectedIndex
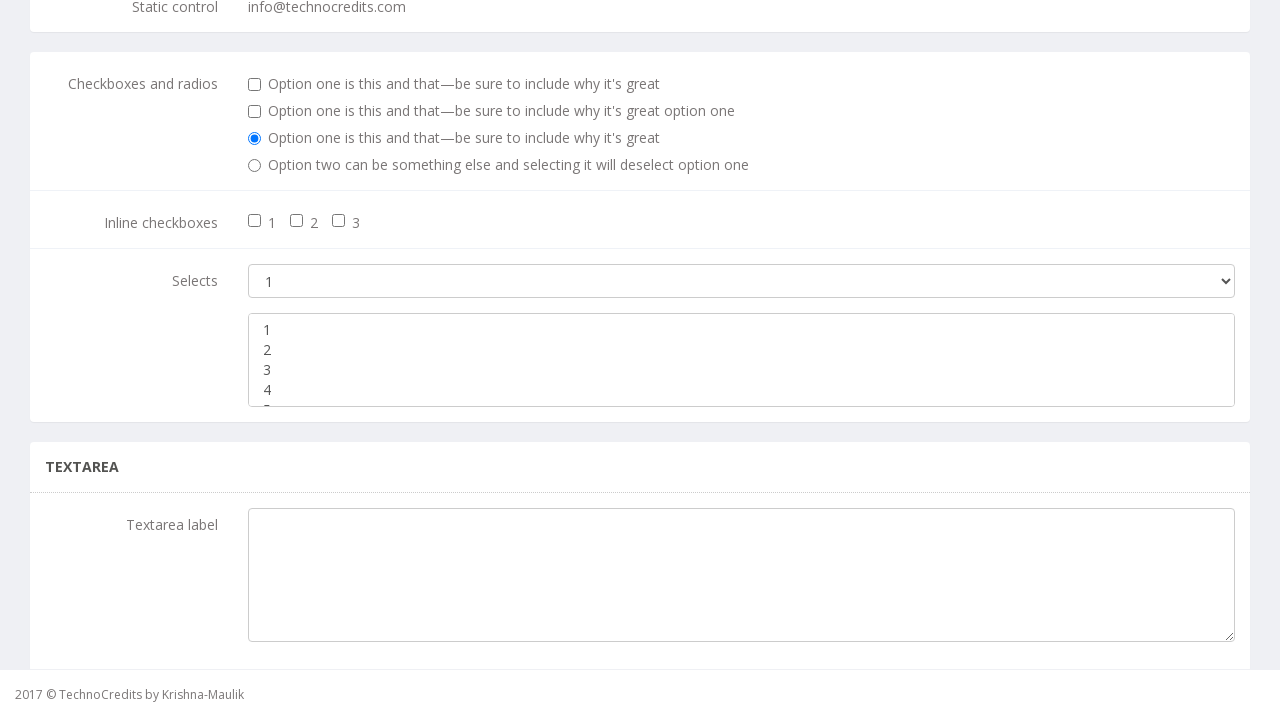

Cleared all selections from dropdown options
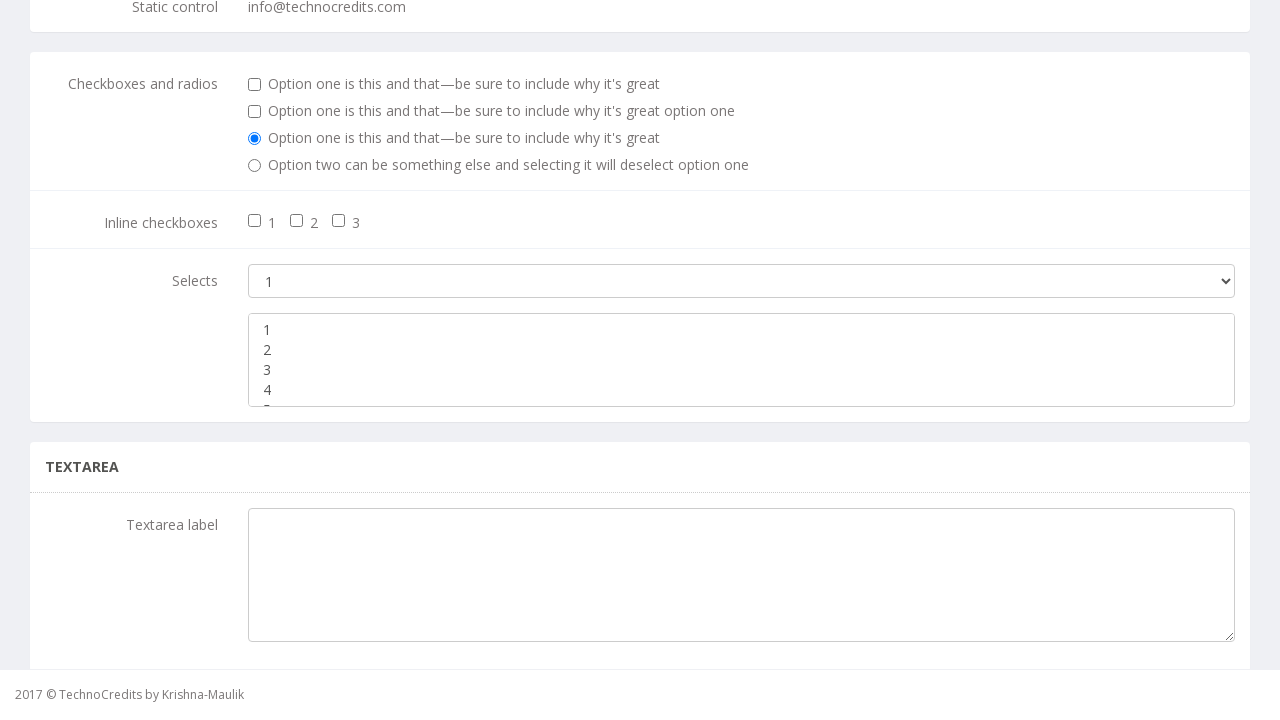

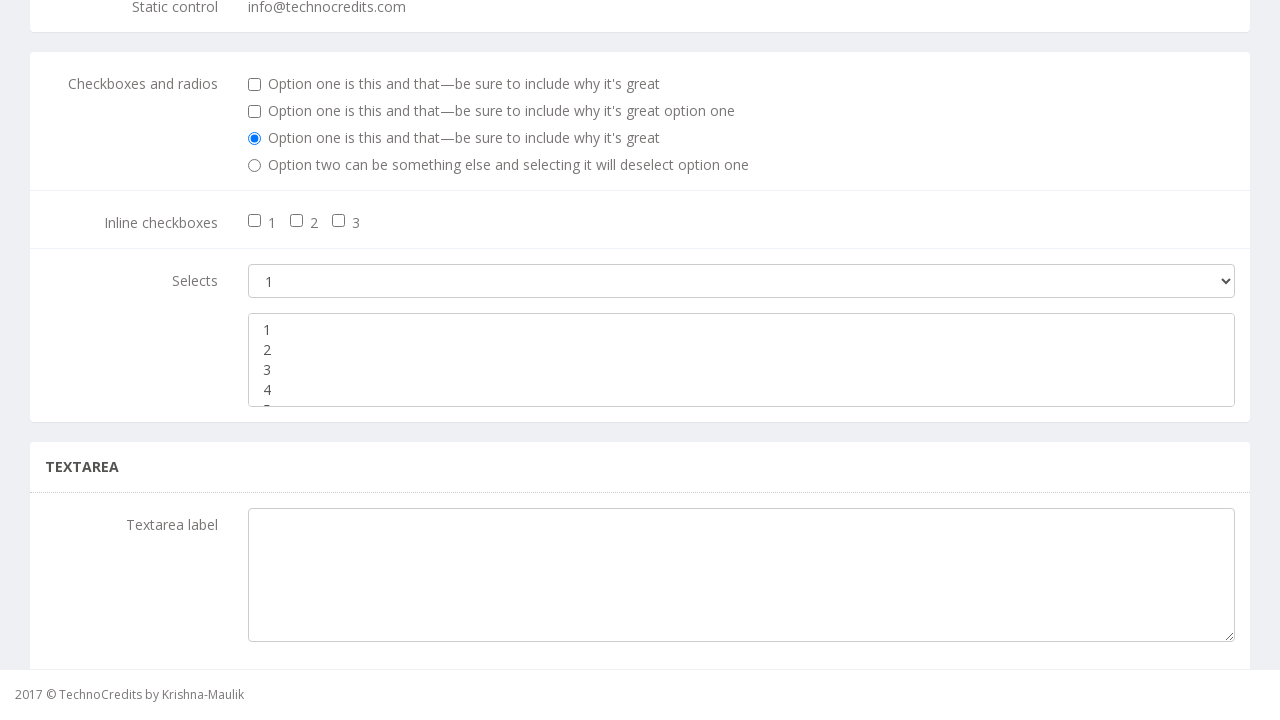